Tests dynamic controls functionality by verifying a textbox is initially disabled, clicking the Enable button, waiting for it to become enabled, and verifying the success message and enabled state.

Starting URL: https://the-internet.herokuapp.com/dynamic_controls

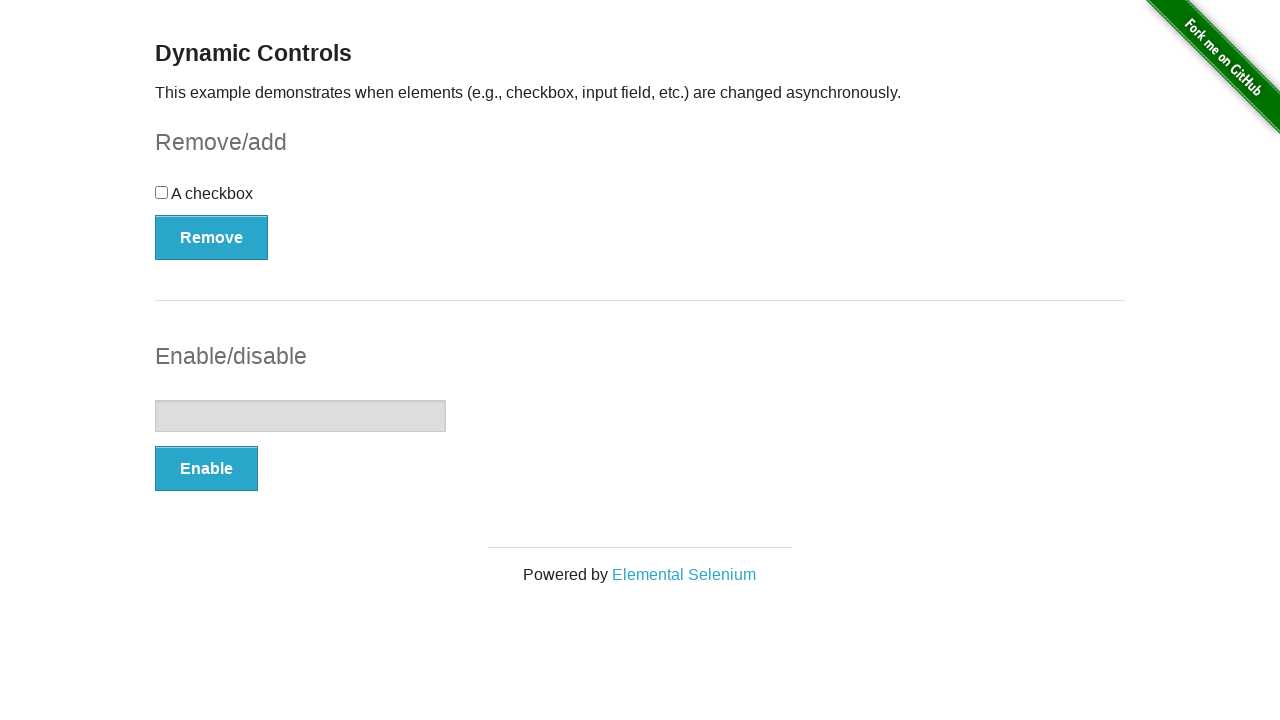

Located the textbox element
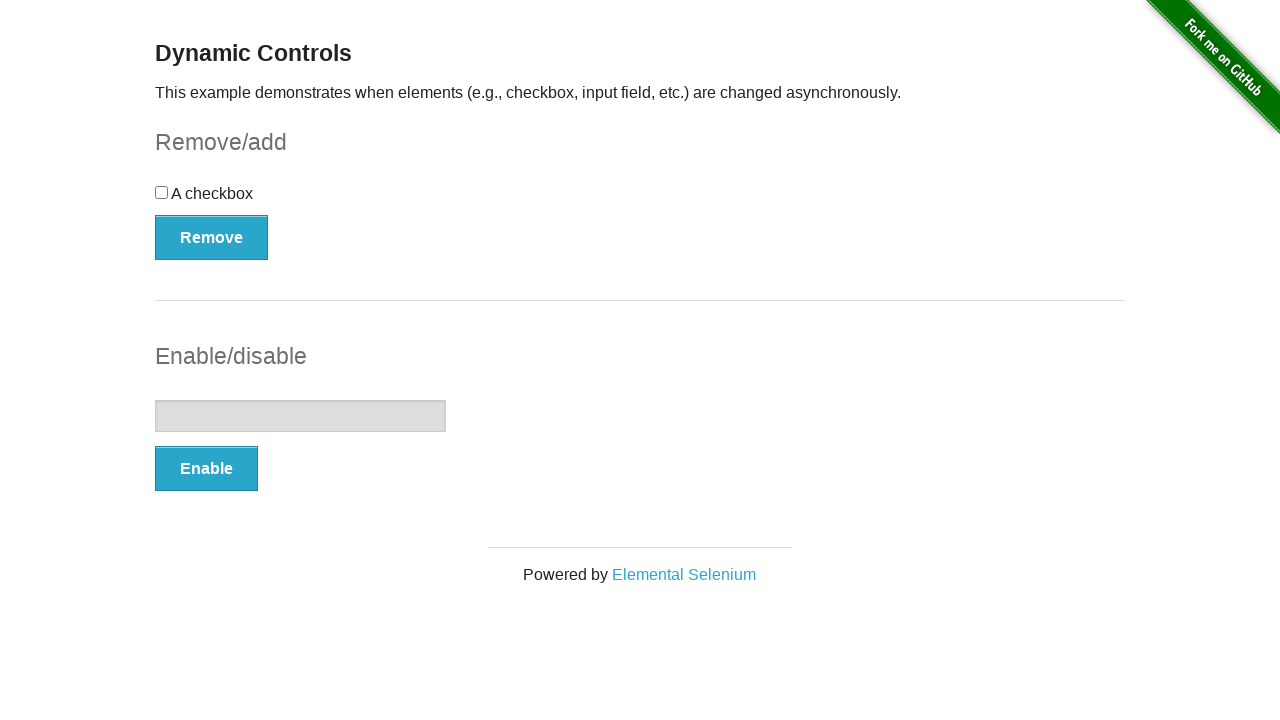

Verified textbox is initially disabled
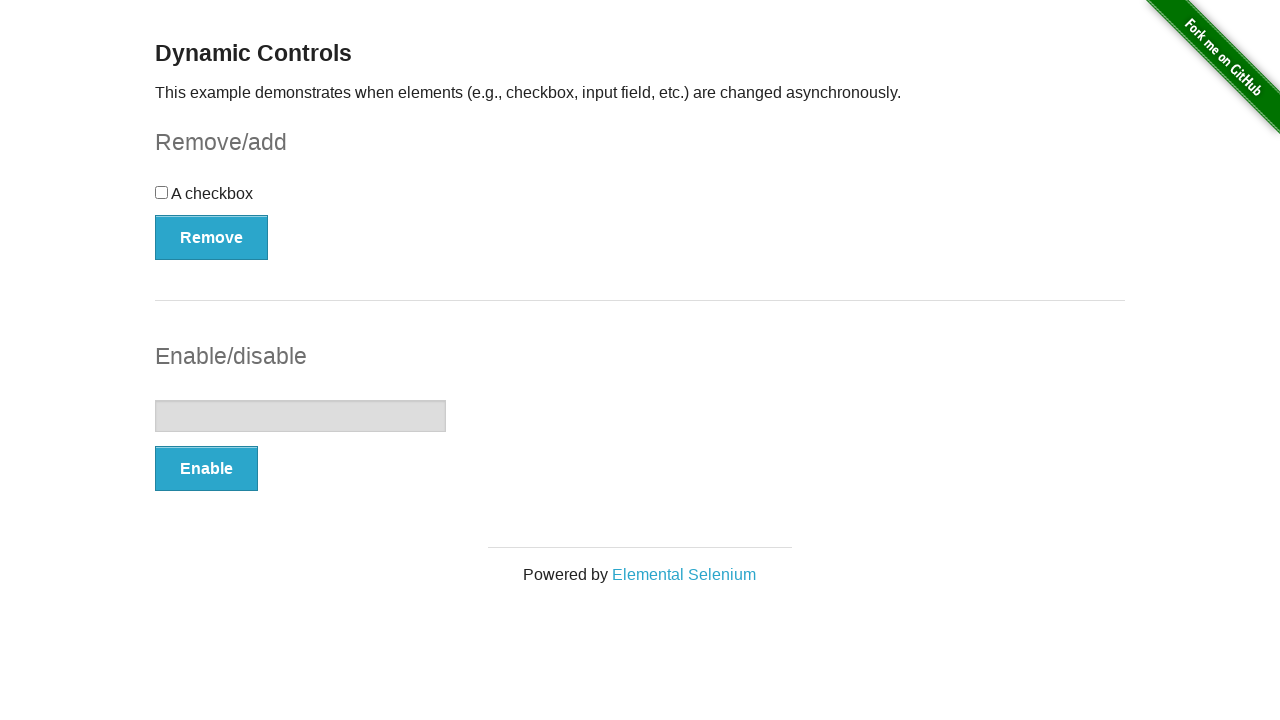

Clicked the Enable button at (206, 469) on button:text('Enable')
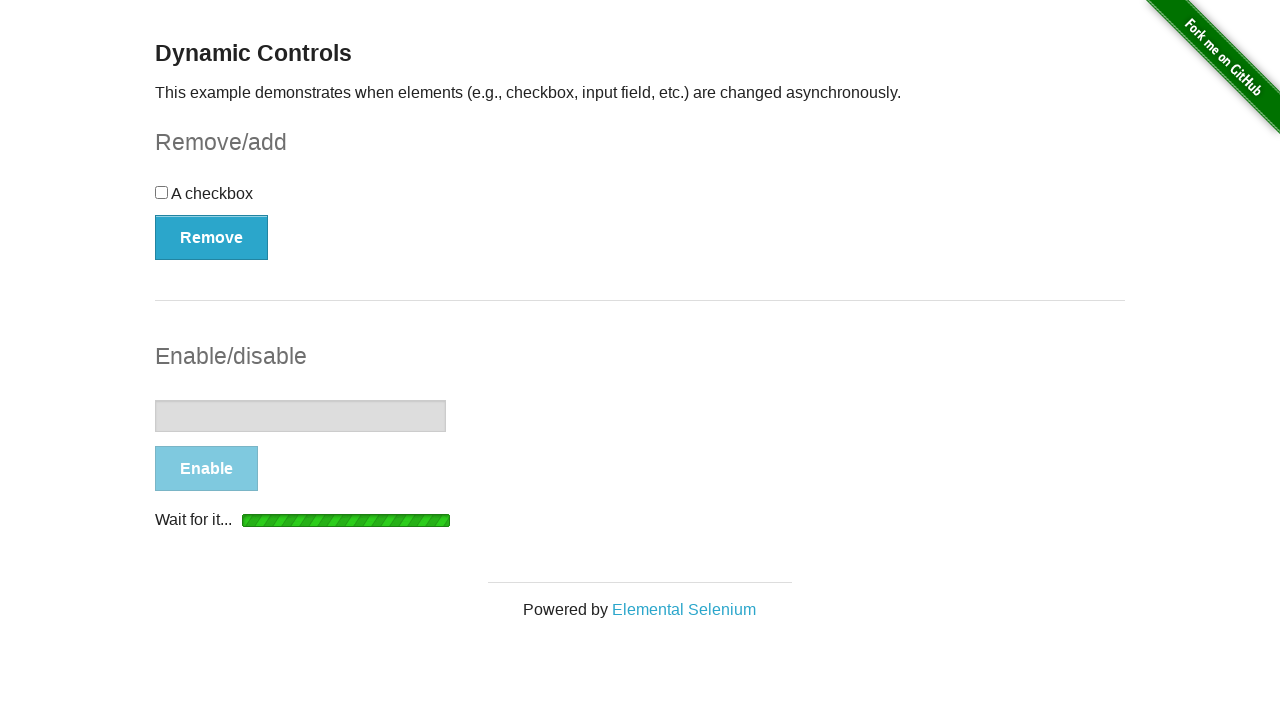

Waited for textbox to become enabled
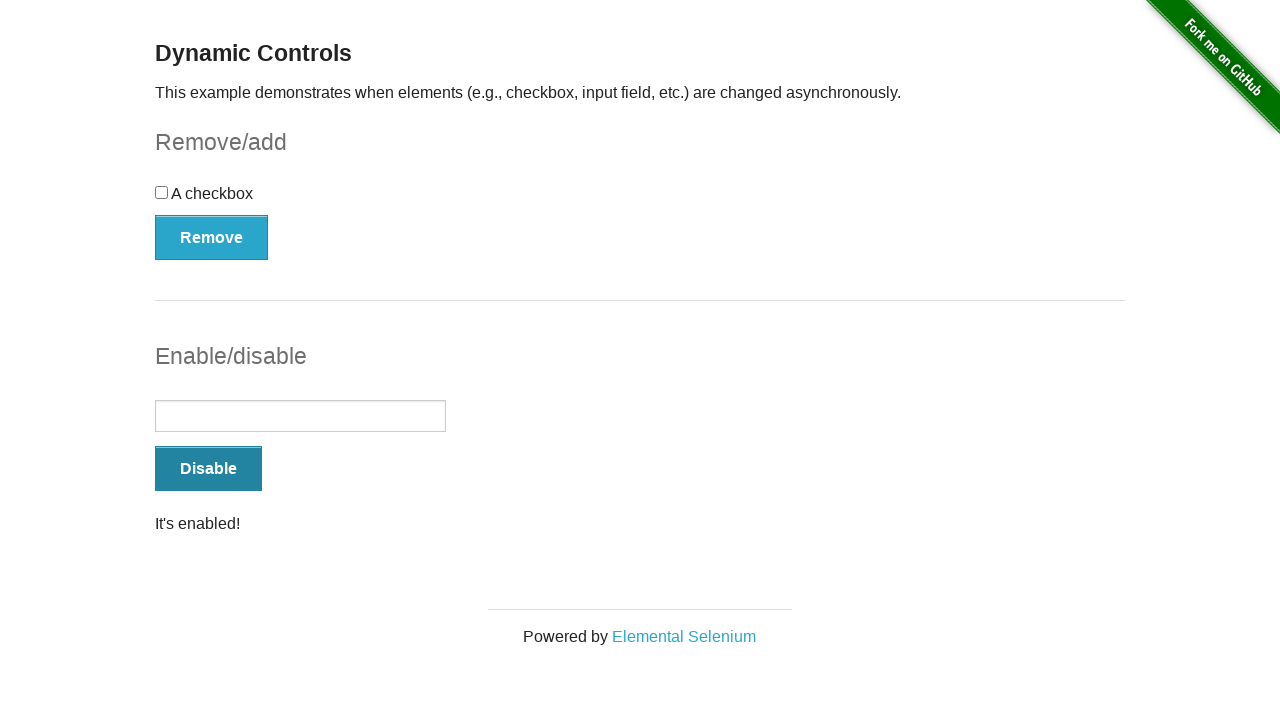

Located the success message element
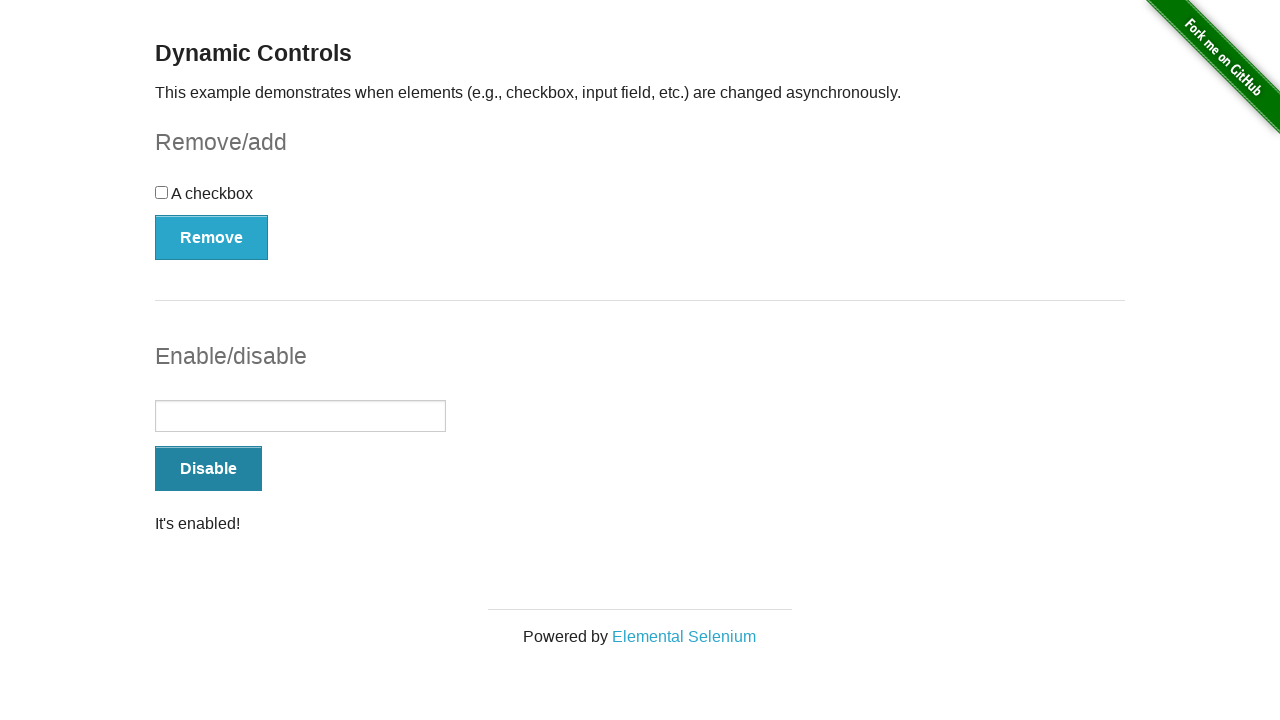

Verified success message is visible
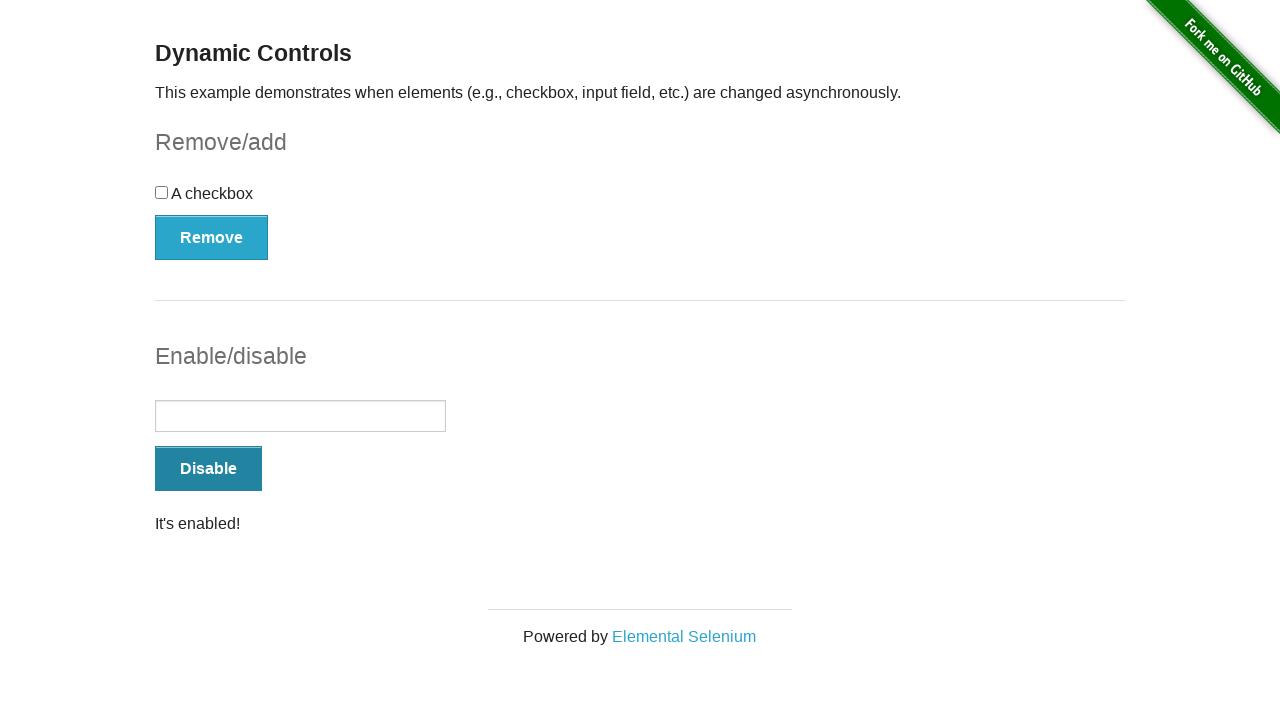

Verified textbox is now enabled
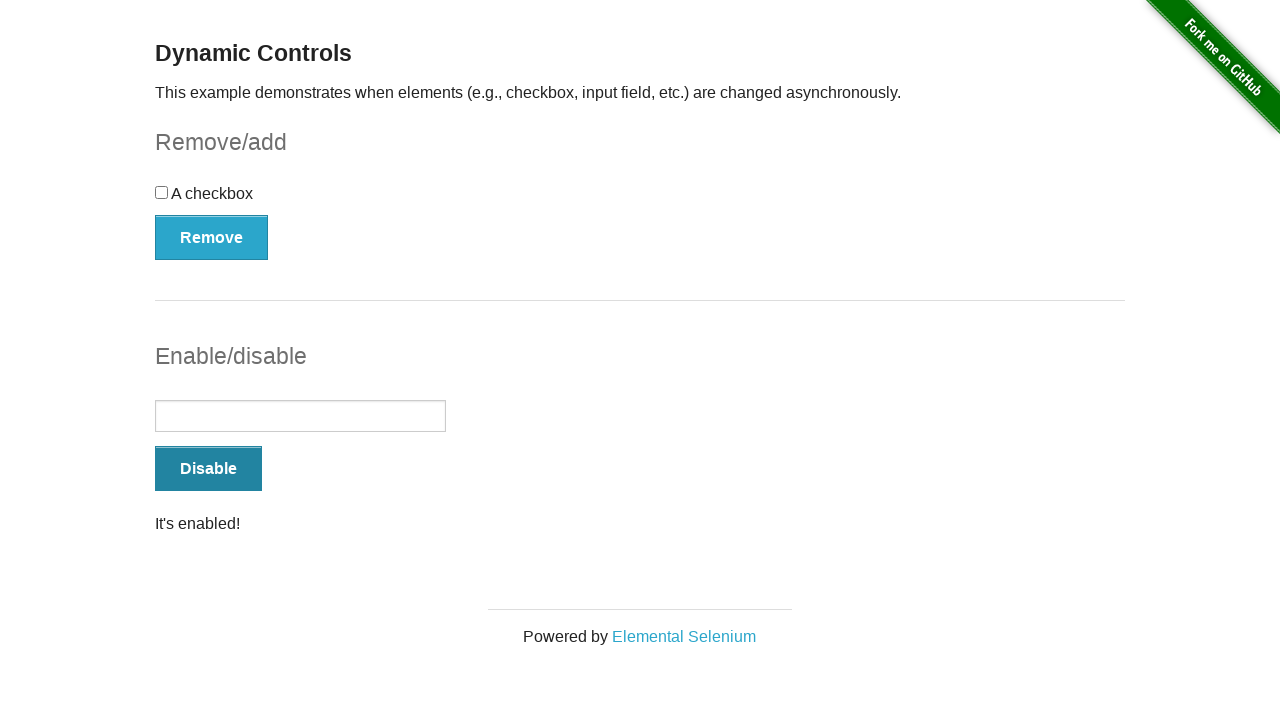

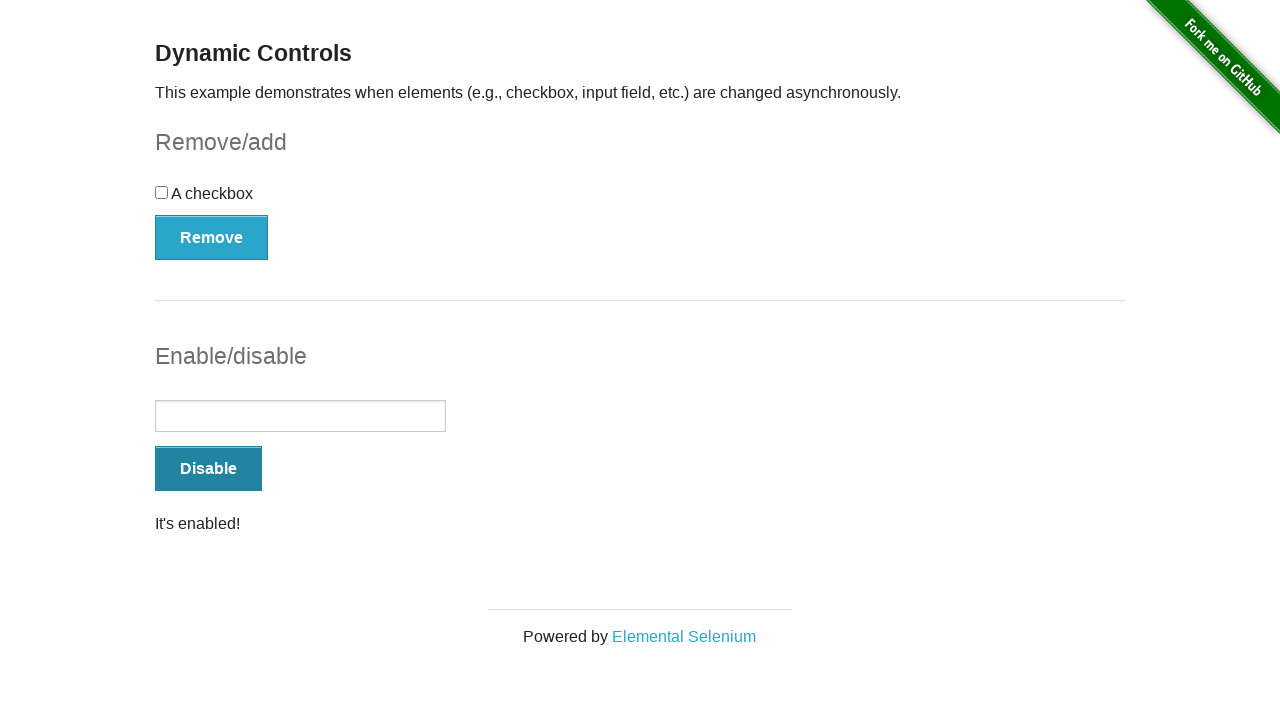